Tests drag and drop functionality by dragging an Angular image element to a drop area

Starting URL: https://demo.automationtesting.in/Dynamic.html

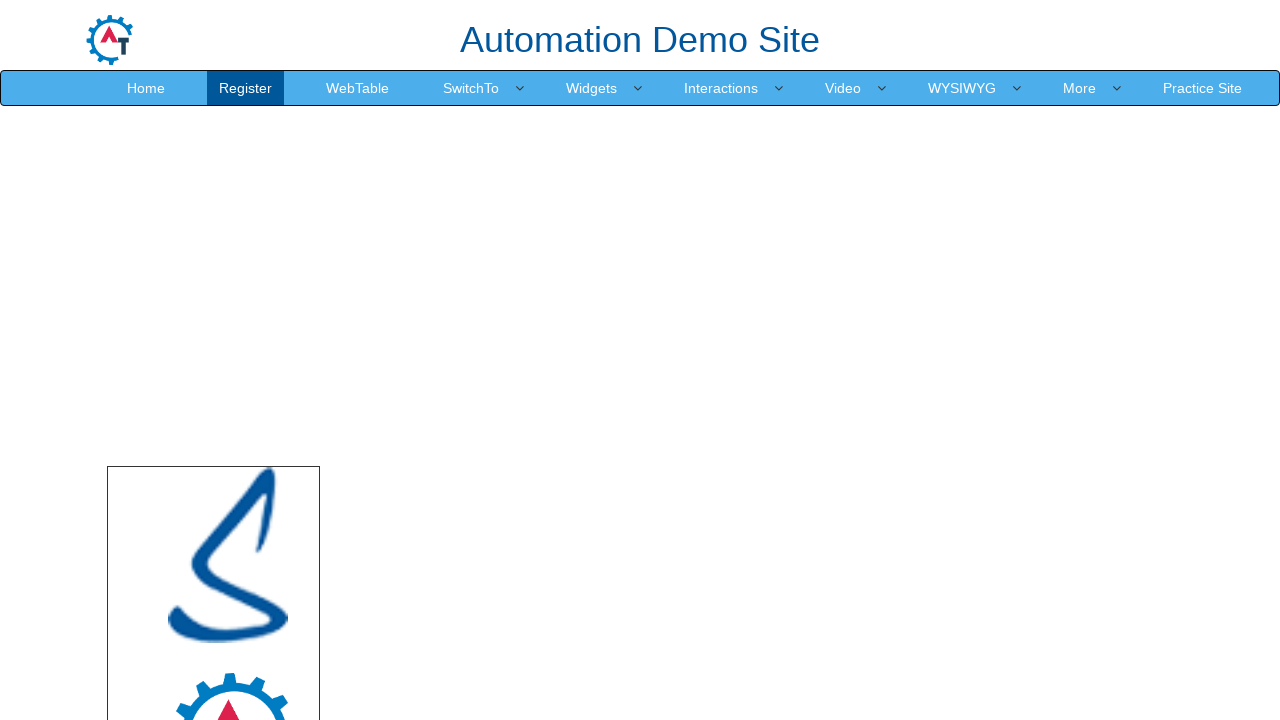

Located Angular image element as drag source
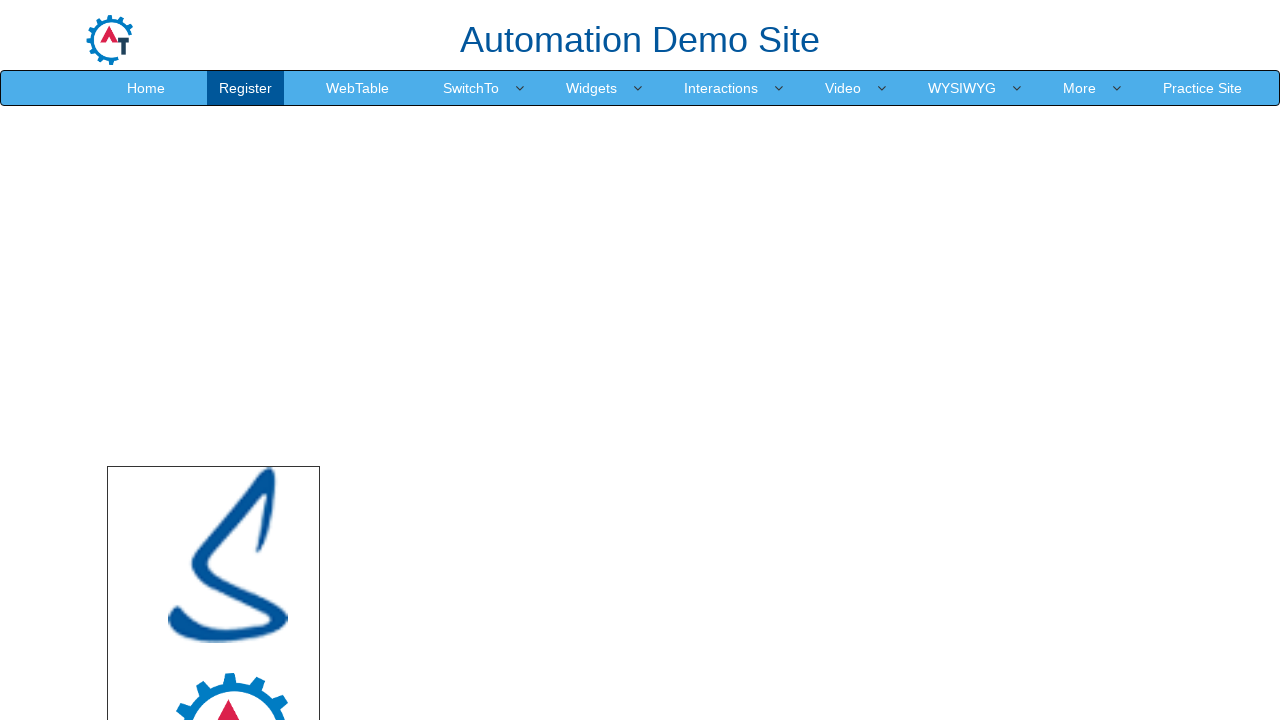

Located drop area as drag target
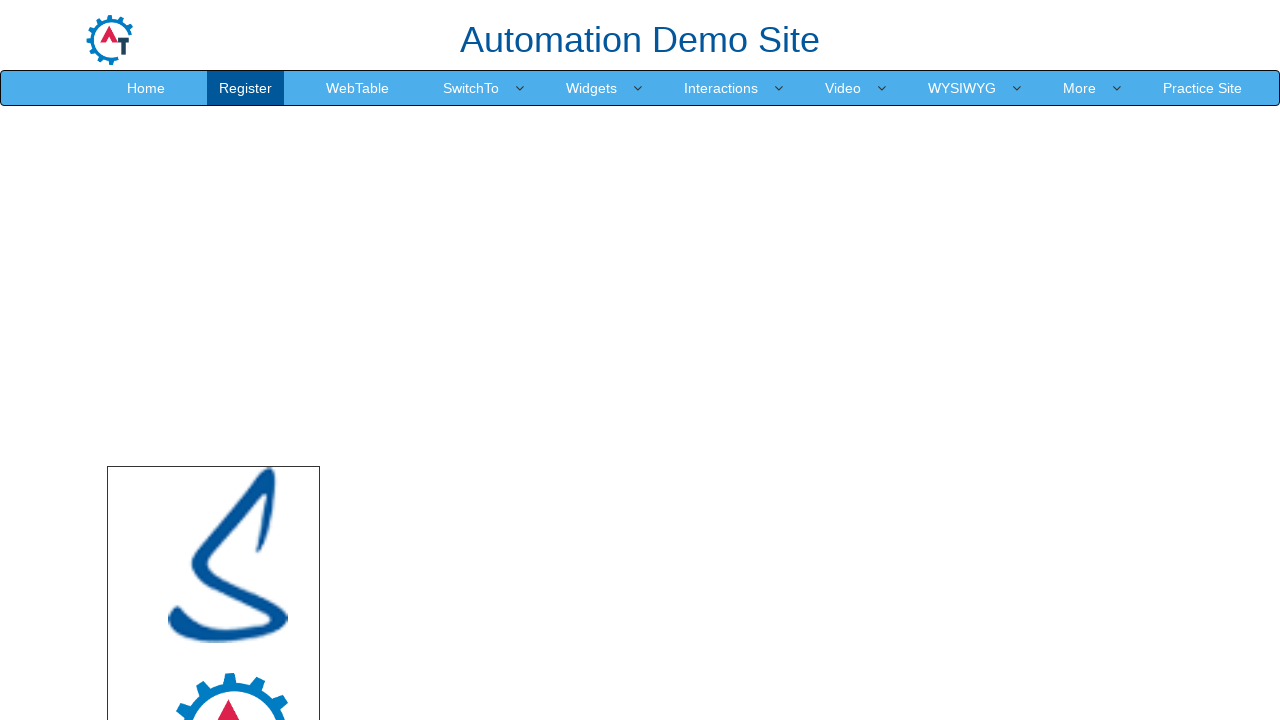

Dragged Angular image element to drop area at (747, 545)
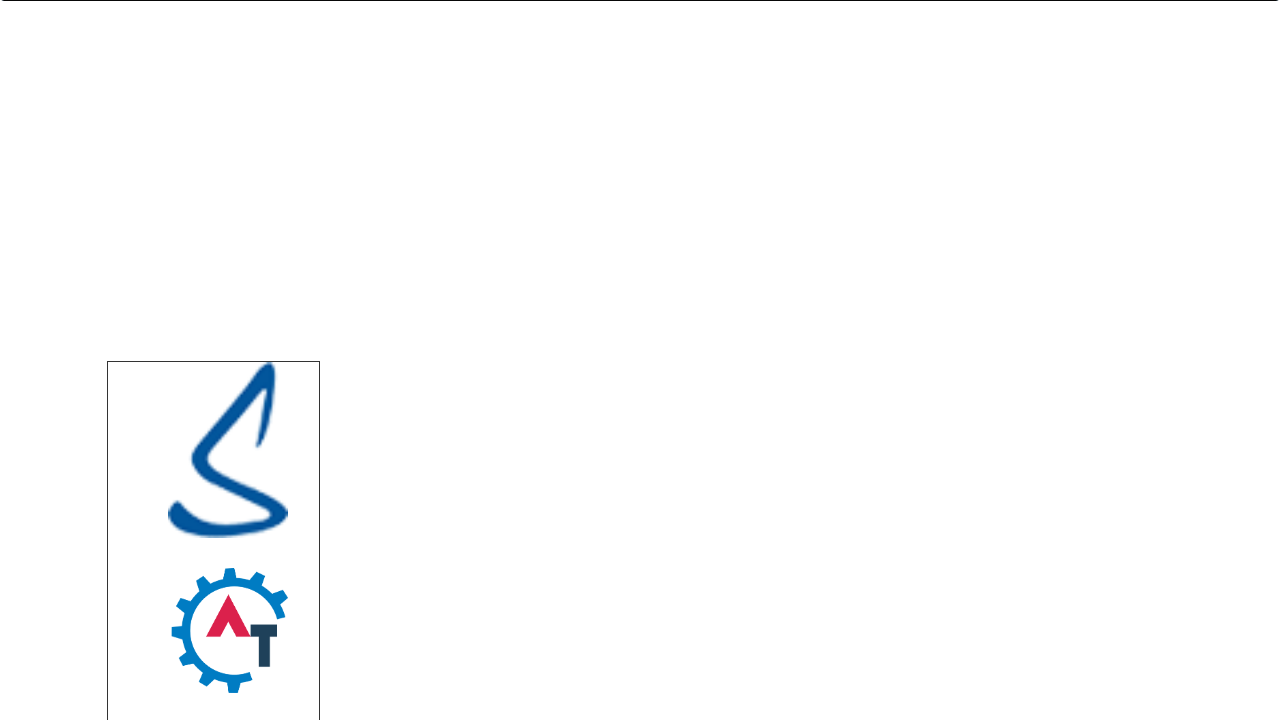

Waited 2 seconds to observe drag and drop result
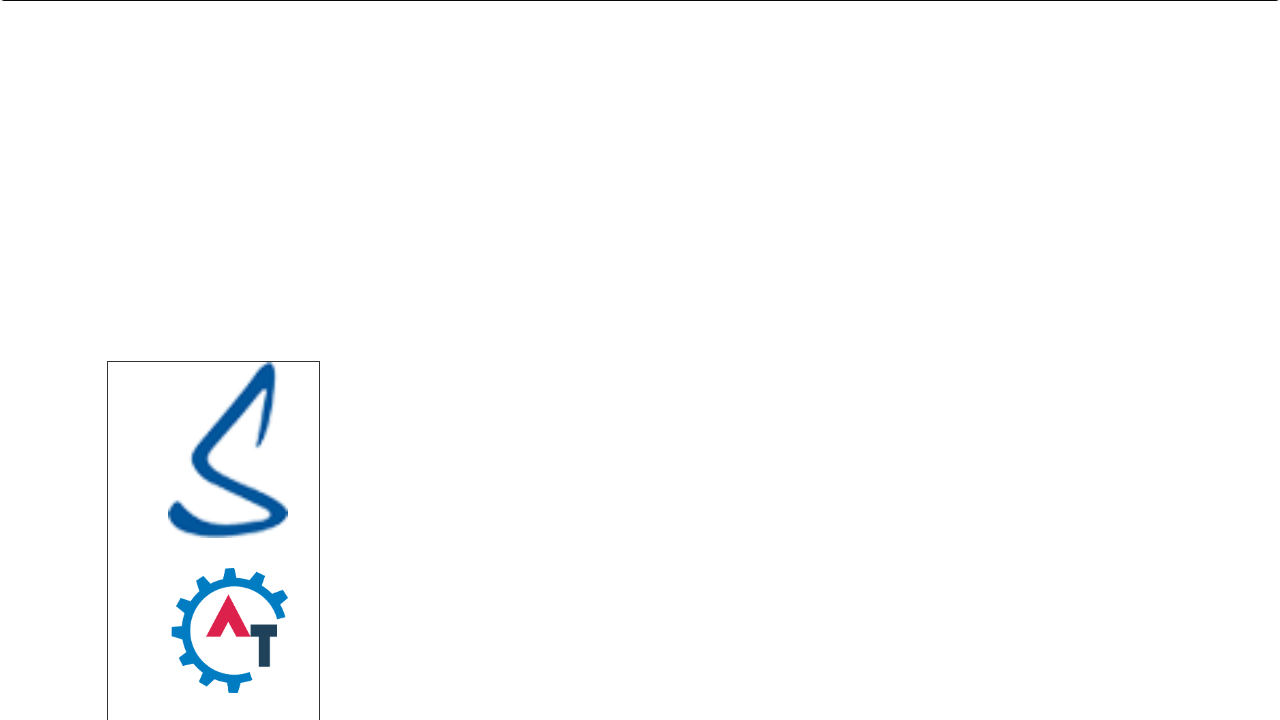

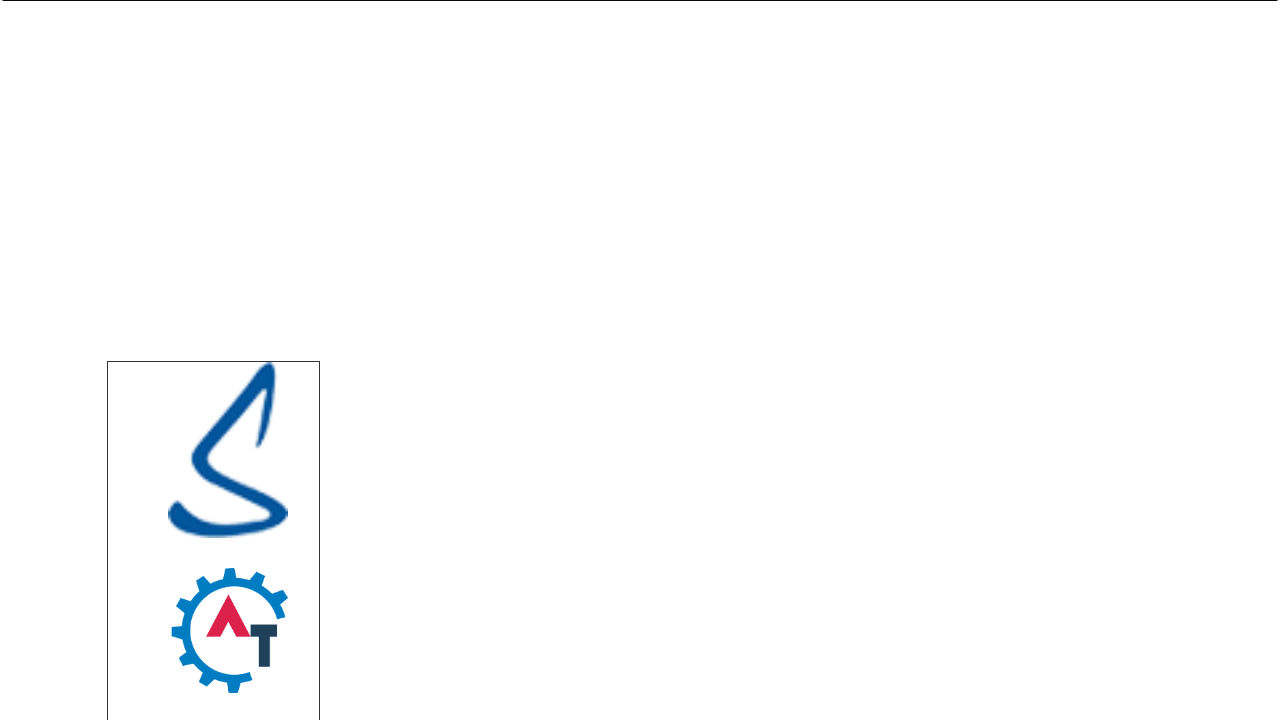